Completes the "Trial of the Stones" challenge by solving three riddles: entering 'rock' for the first riddle, extracting a password from the page for the second riddle, and finding the richest merchant for the third riddle.

Starting URL: https://techstepacademy.com/trial-of-the-stones

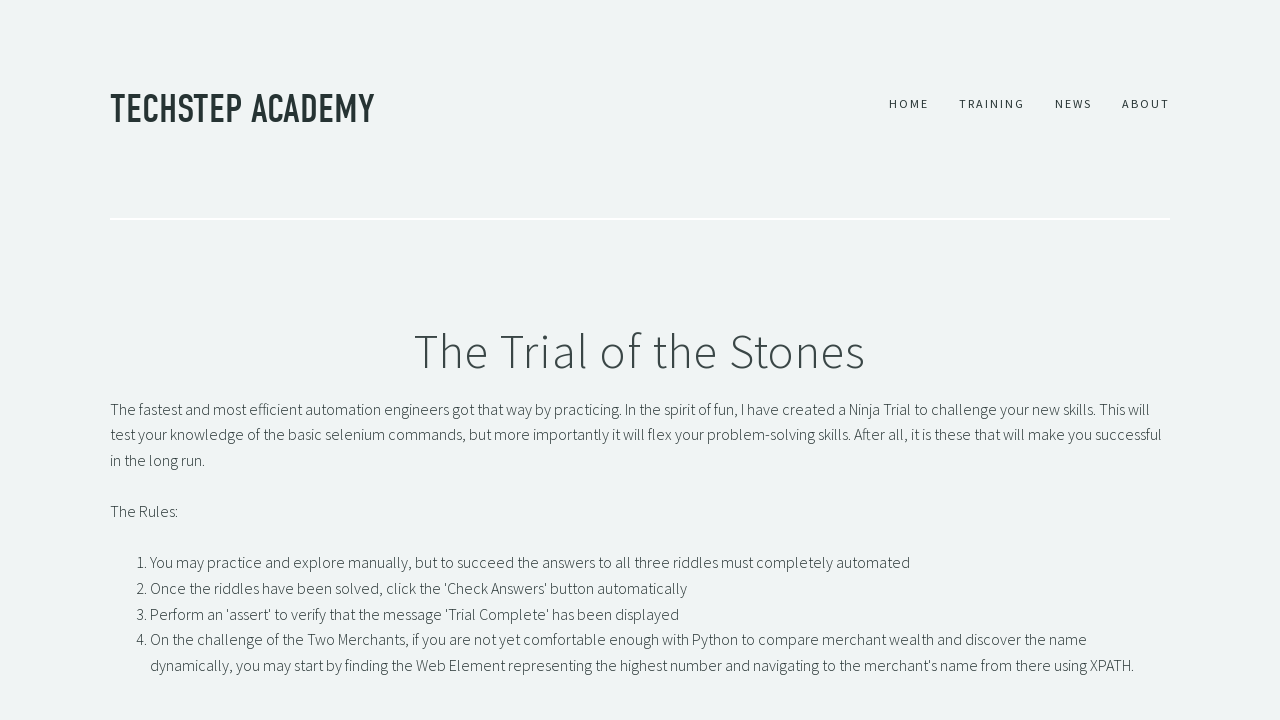

Filled first riddle input with 'rock' on input#r1Input
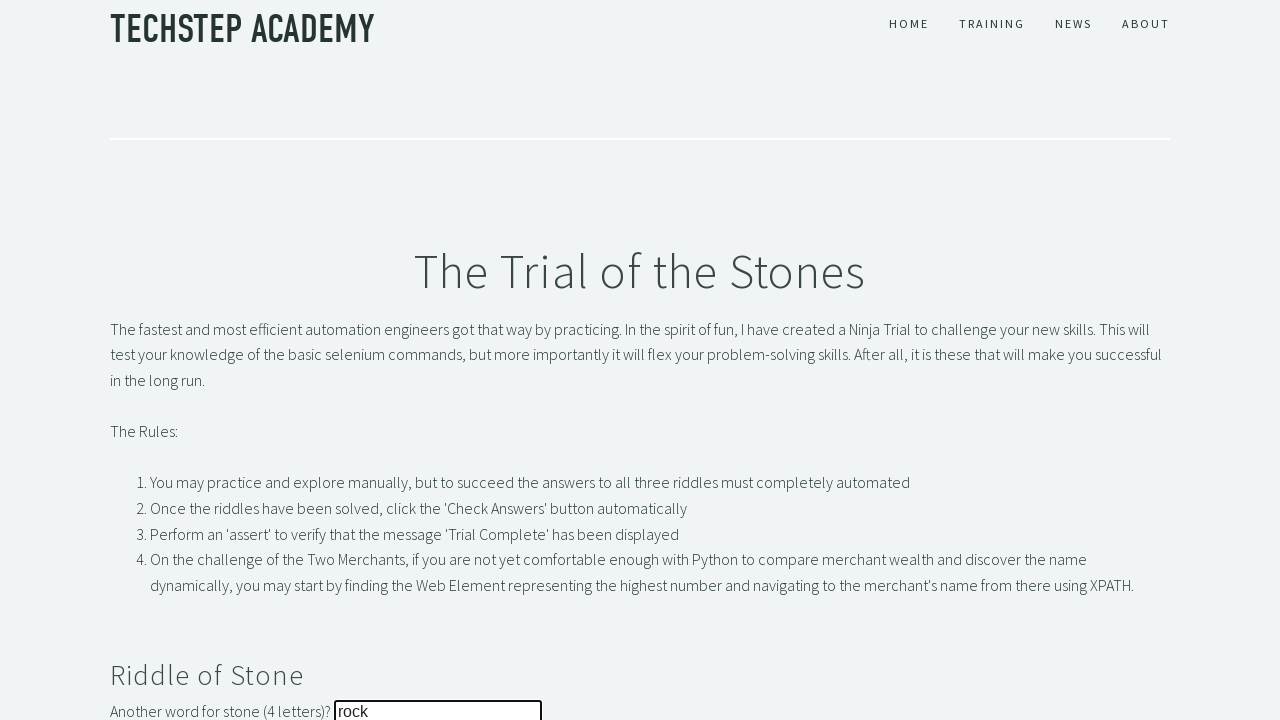

Submitted first riddle answer on button#r1Btn
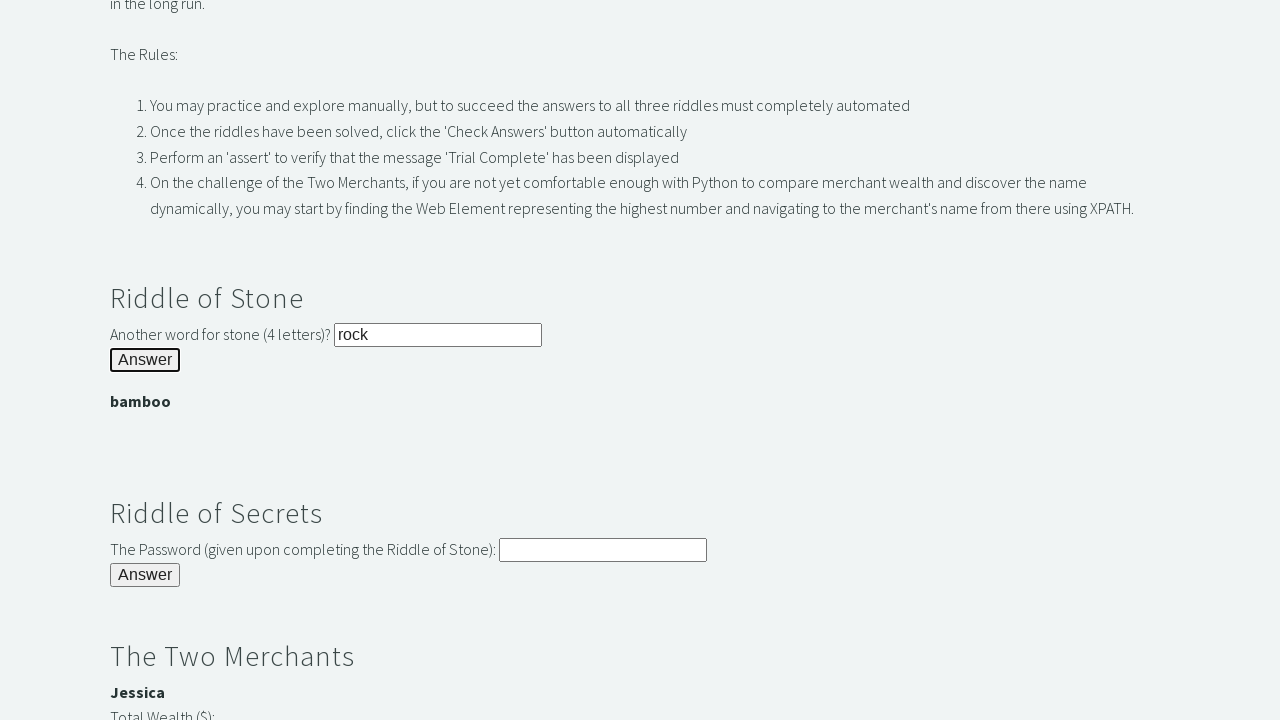

Password banner appeared after solving riddle 1
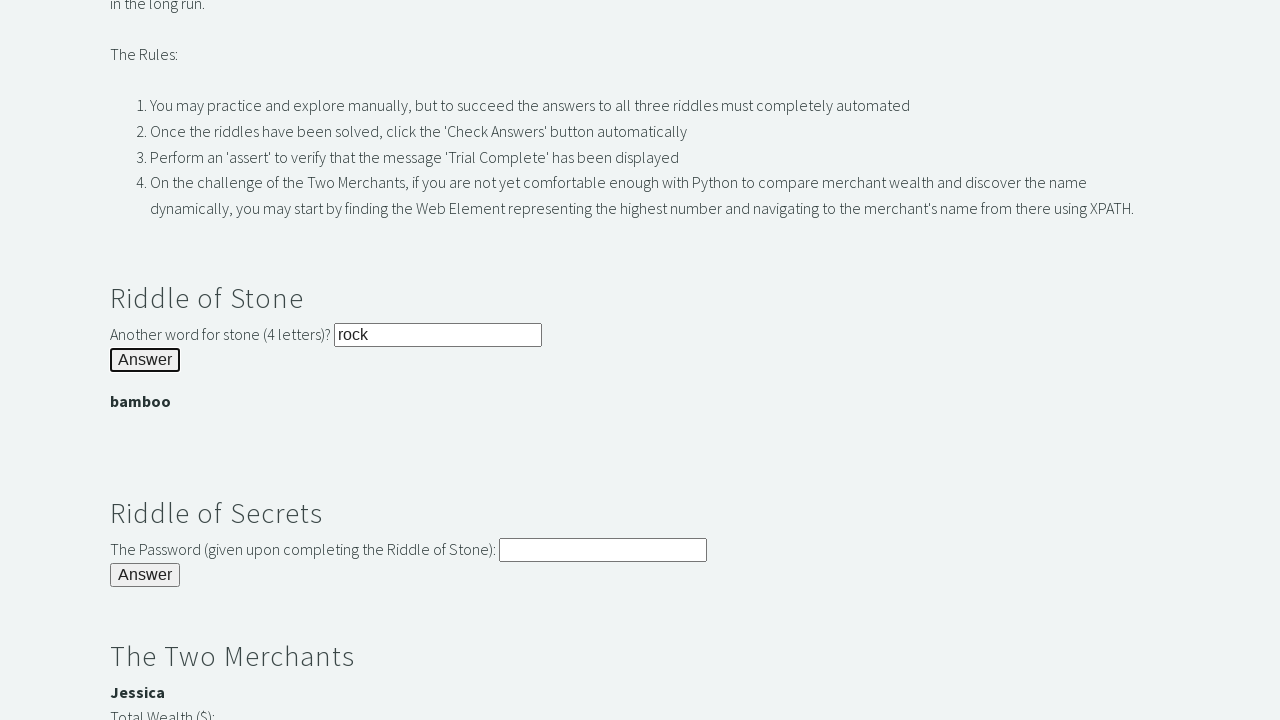

Extracted password from banner: 'bamboo'
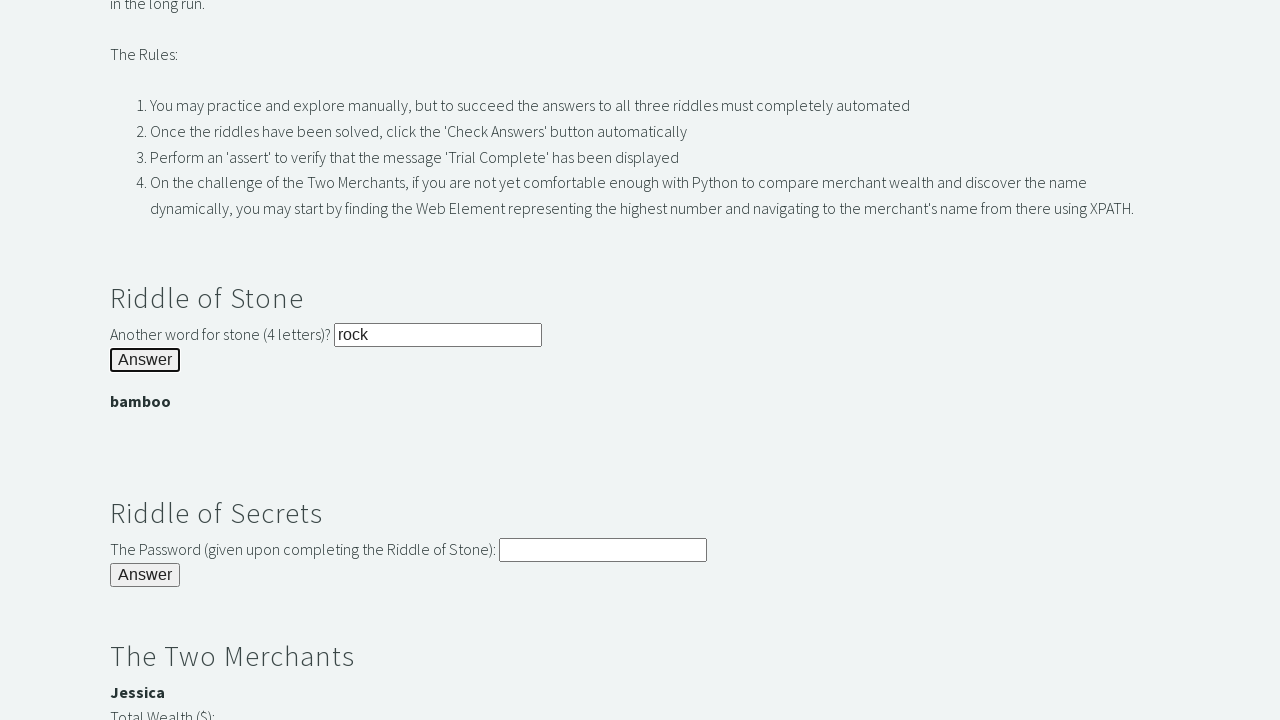

Filled second riddle input with extracted password on input#r2Input
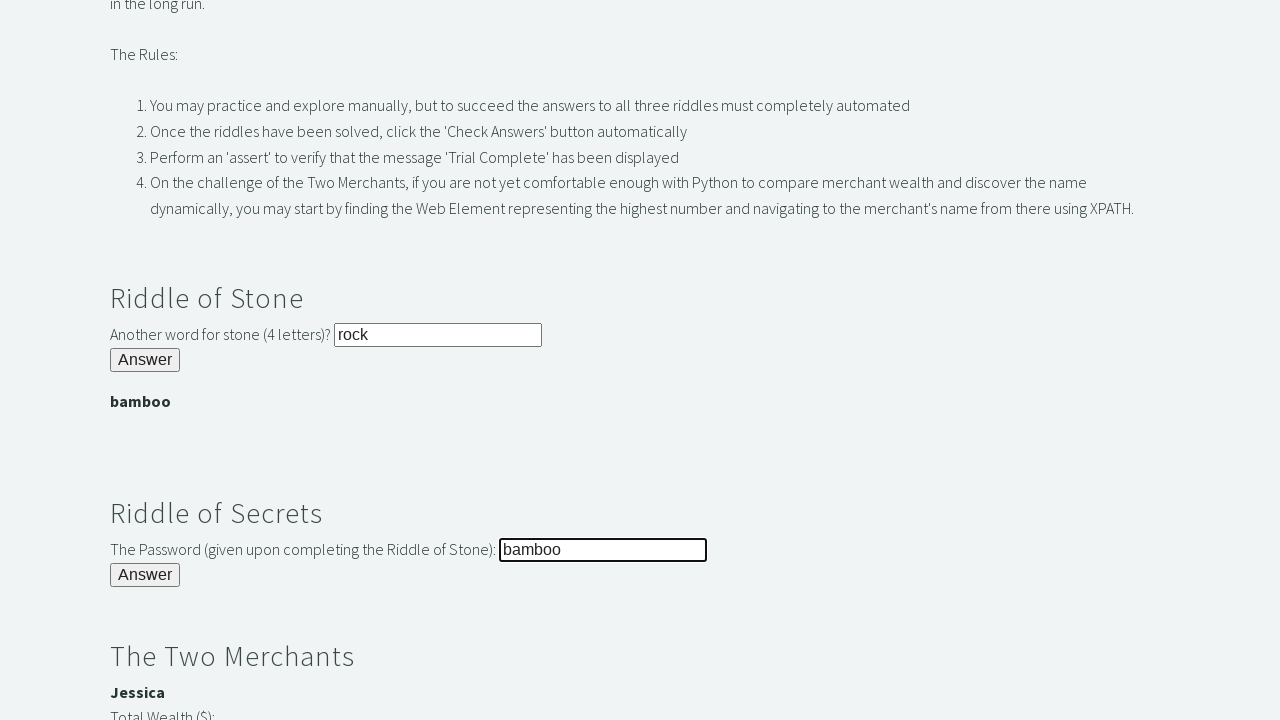

Submitted second riddle answer on button#r2Butn
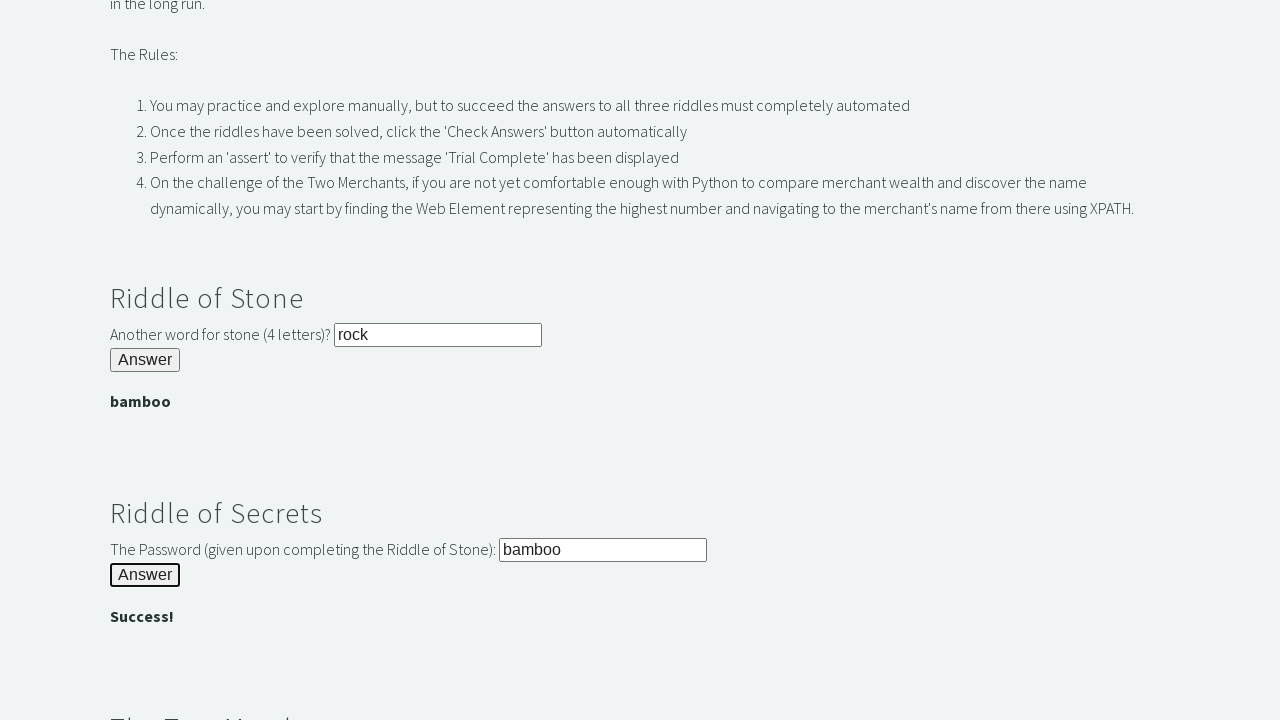

Merchant wealth labels appeared for third riddle
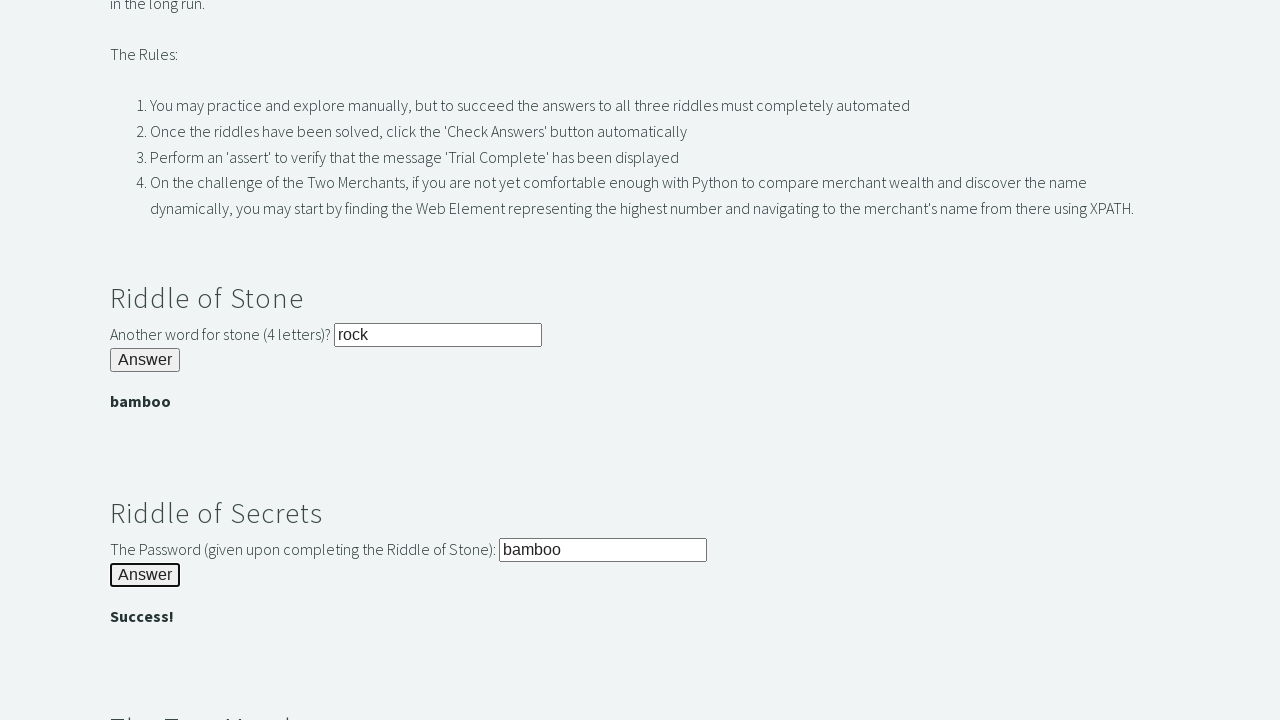

Located 2 merchant entries
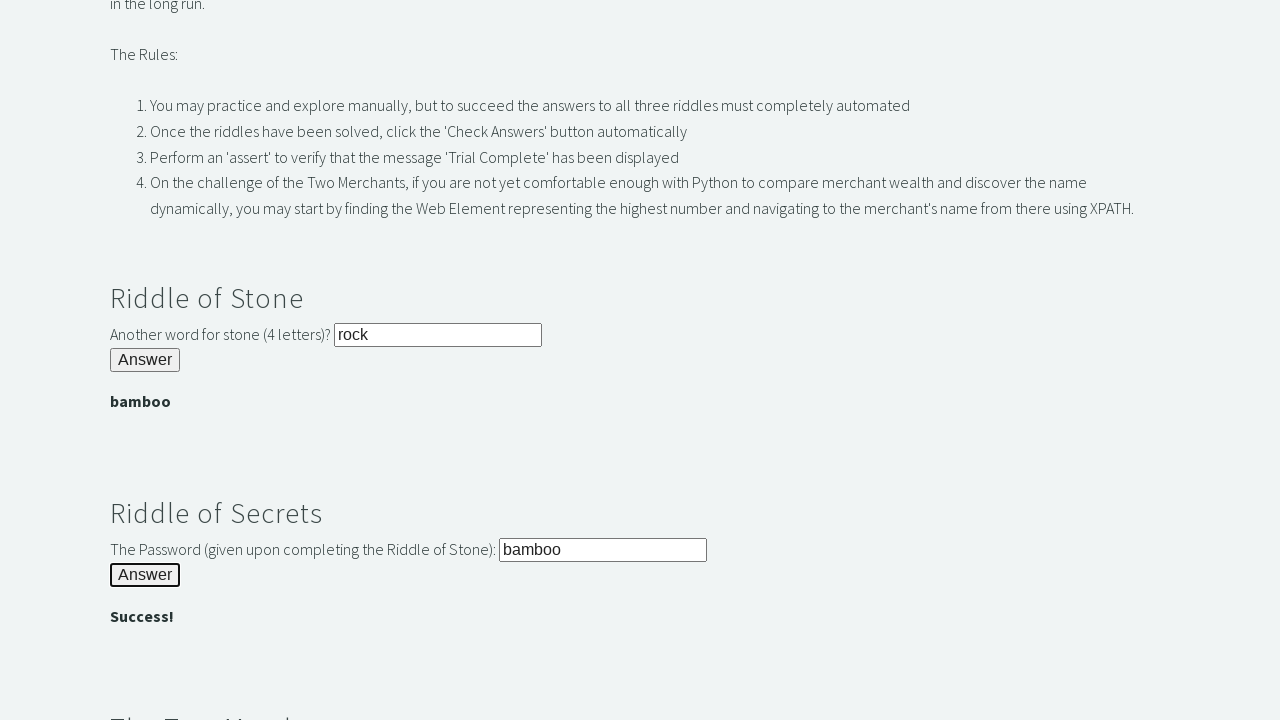

Identified richest merchant: 'Jessica' with wealth of 3000
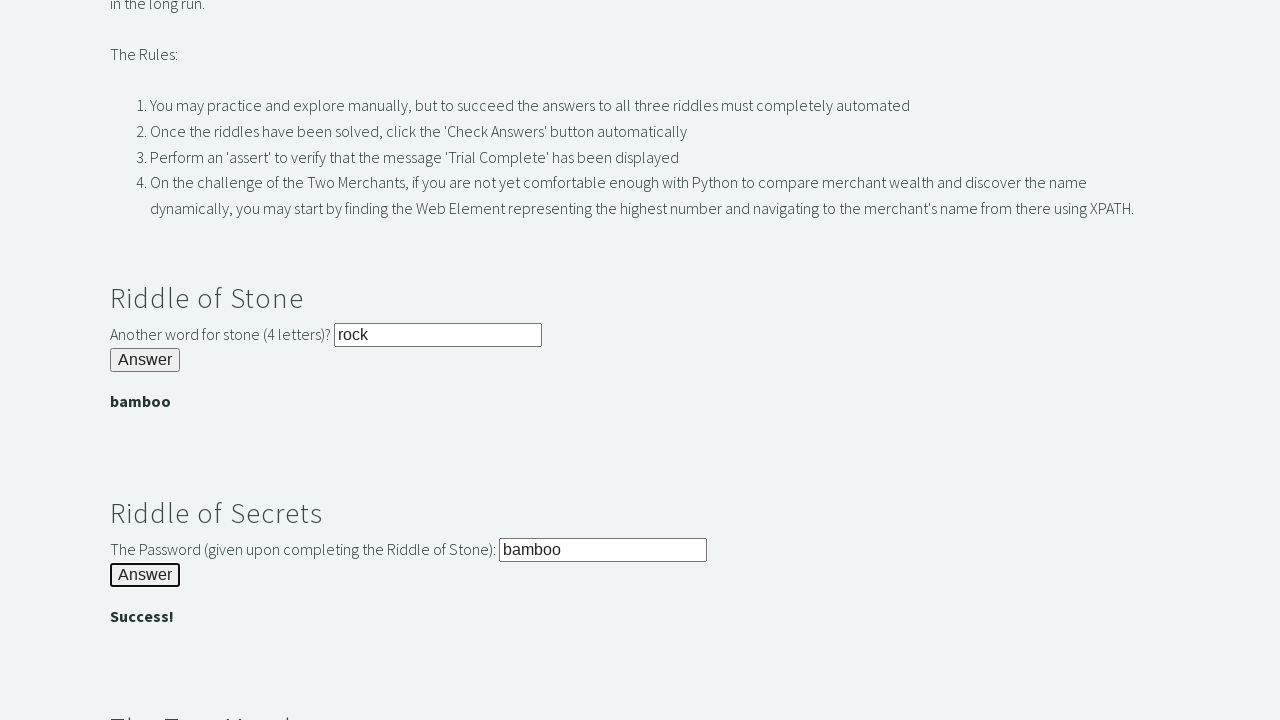

Filled third riddle input with richest merchant's name on input#r3Input
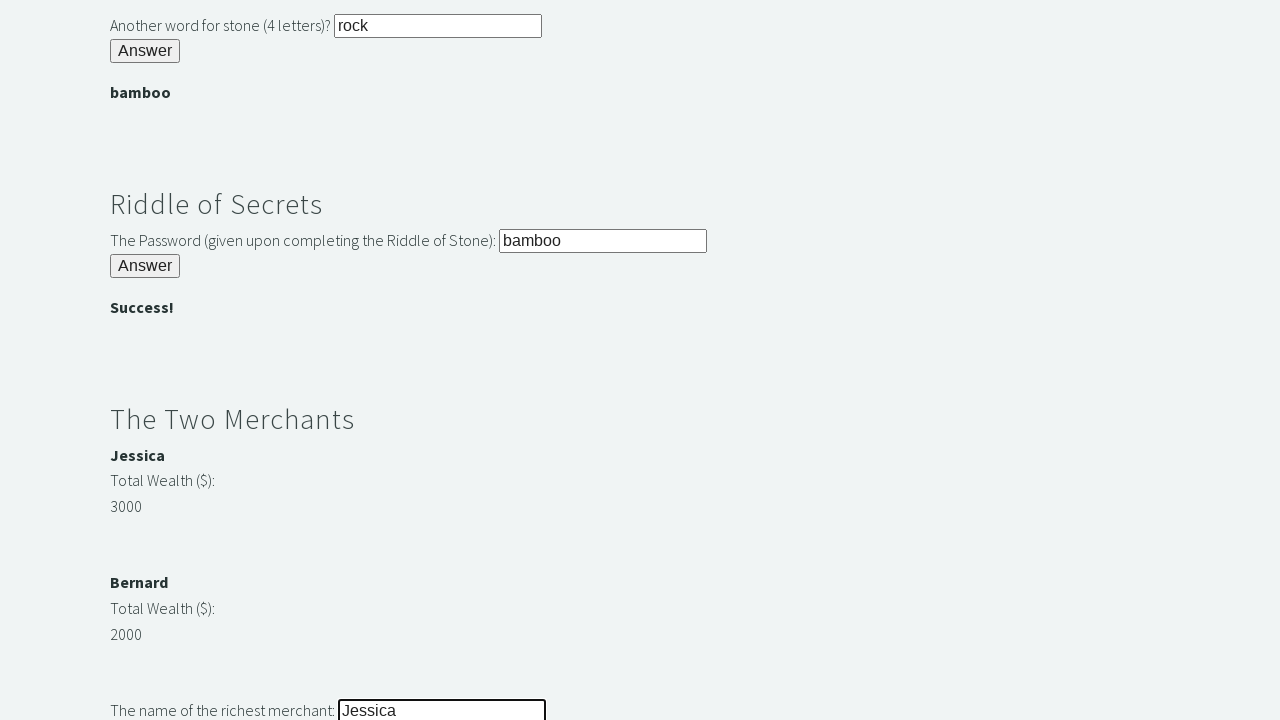

Submitted third riddle answer on button#r3Butn
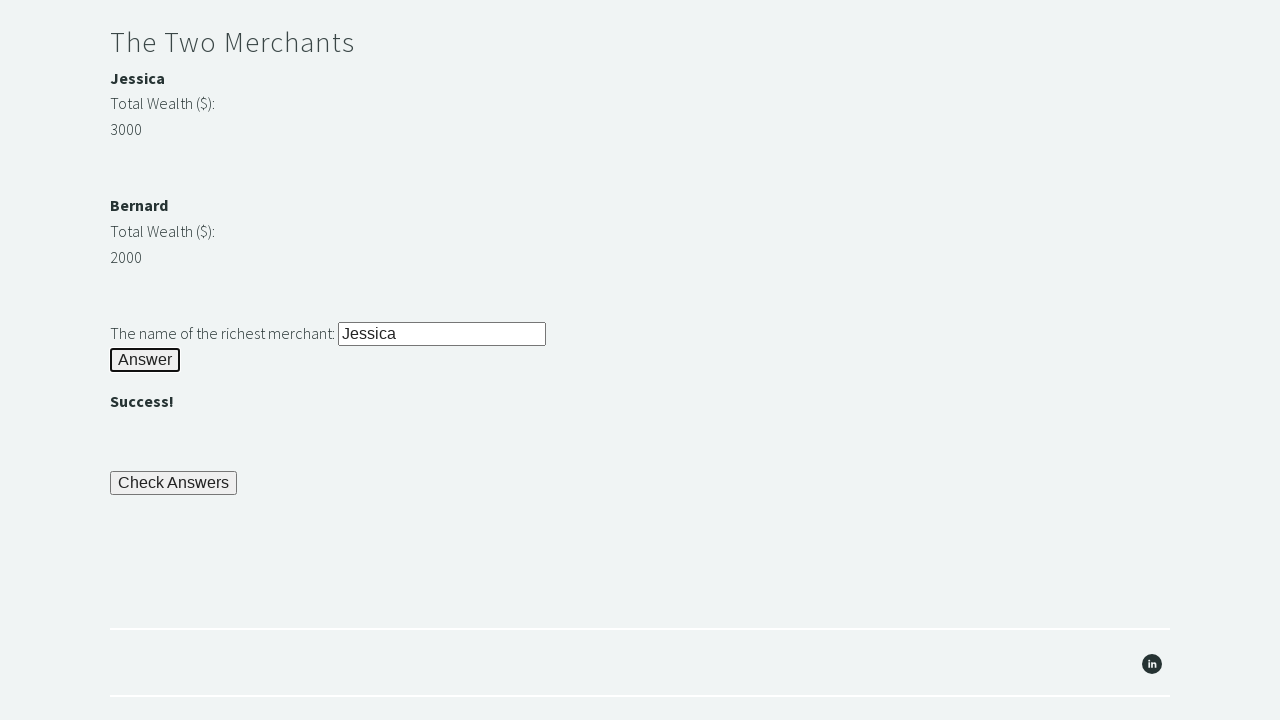

Trial Complete message appeared - challenge successfully completed
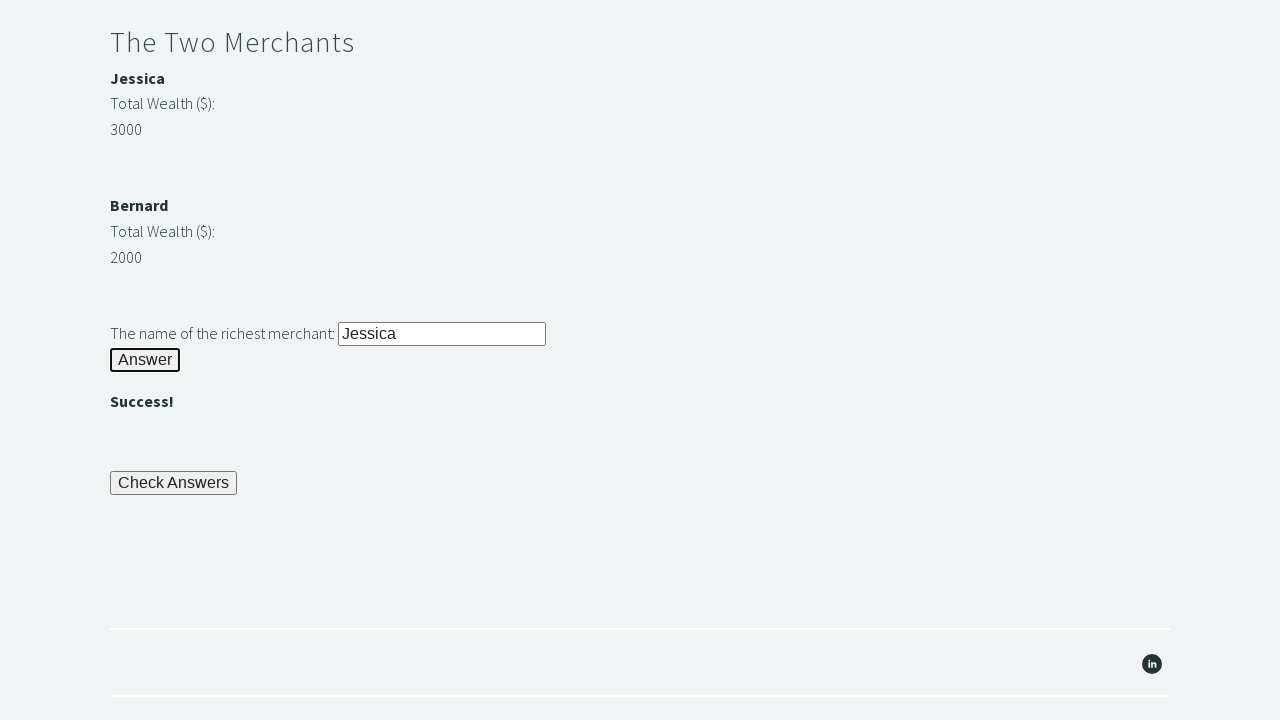

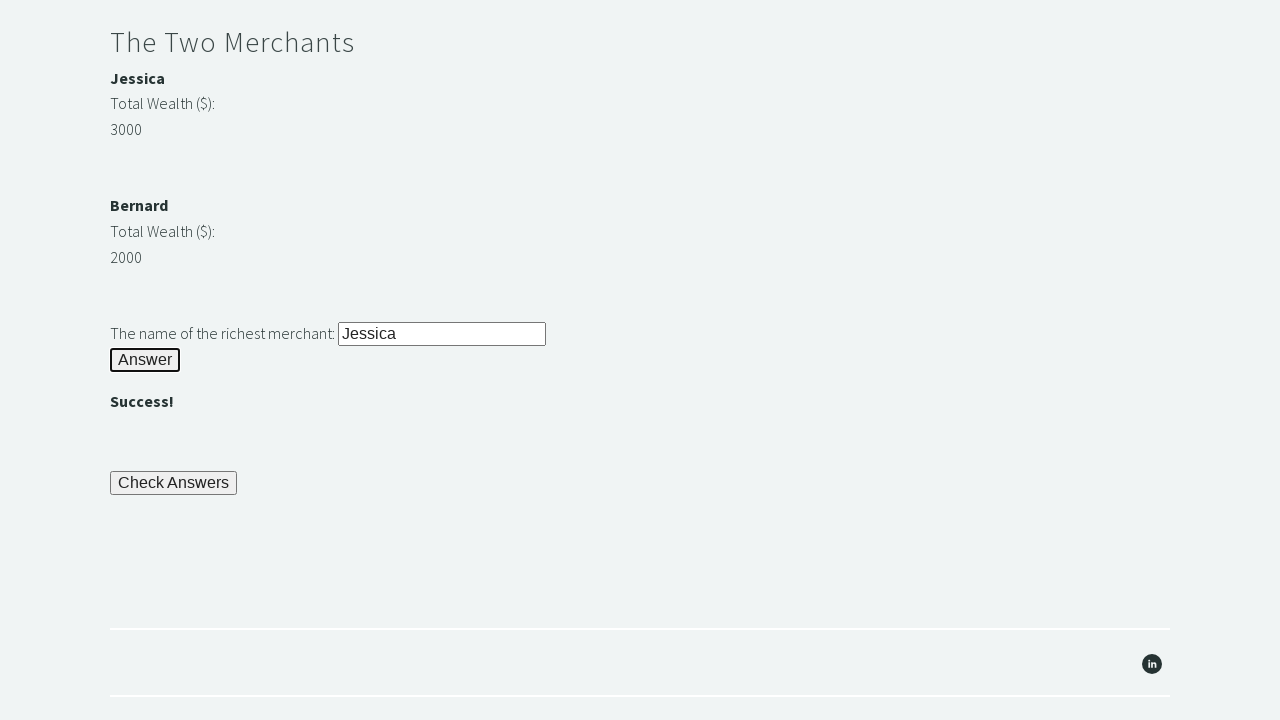